Tests user registration form by filling in all required fields including name, email, phone, password and agreeing to terms before submitting

Starting URL: https://naveenautomationlabs.com/opencart/index.php?route=account/register

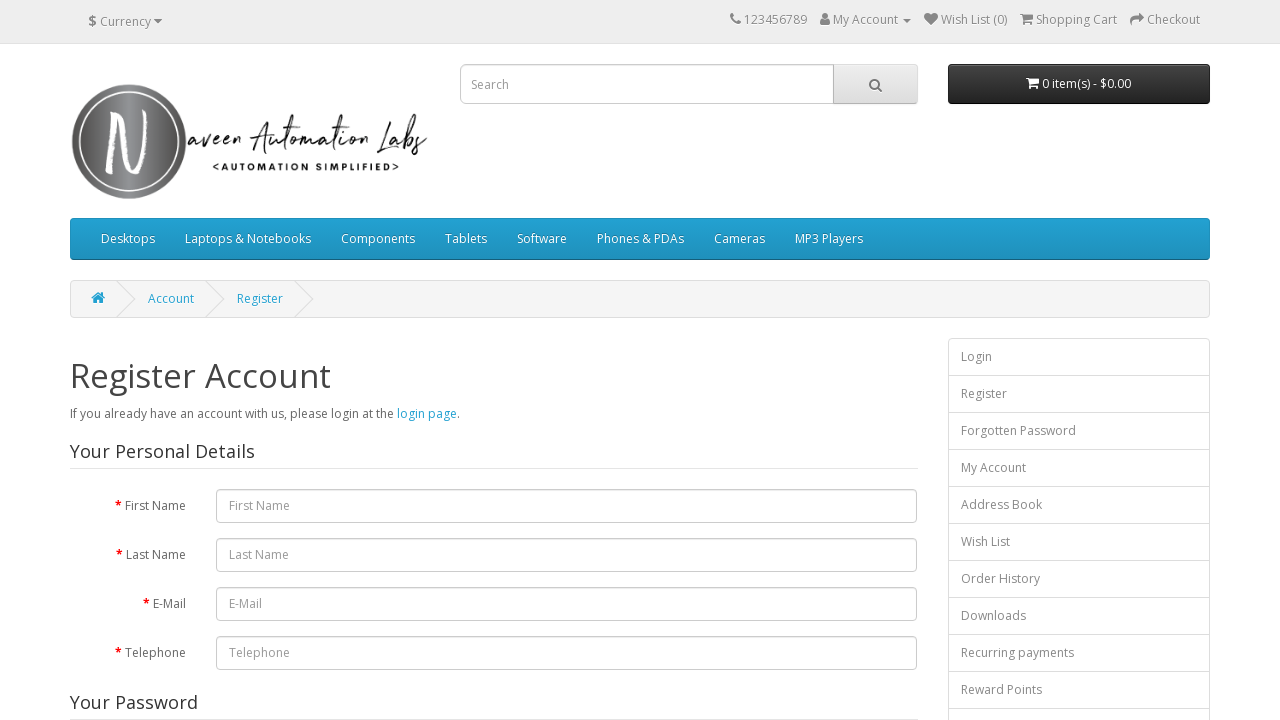

Filled first name field with 'rekha' on #input-firstname
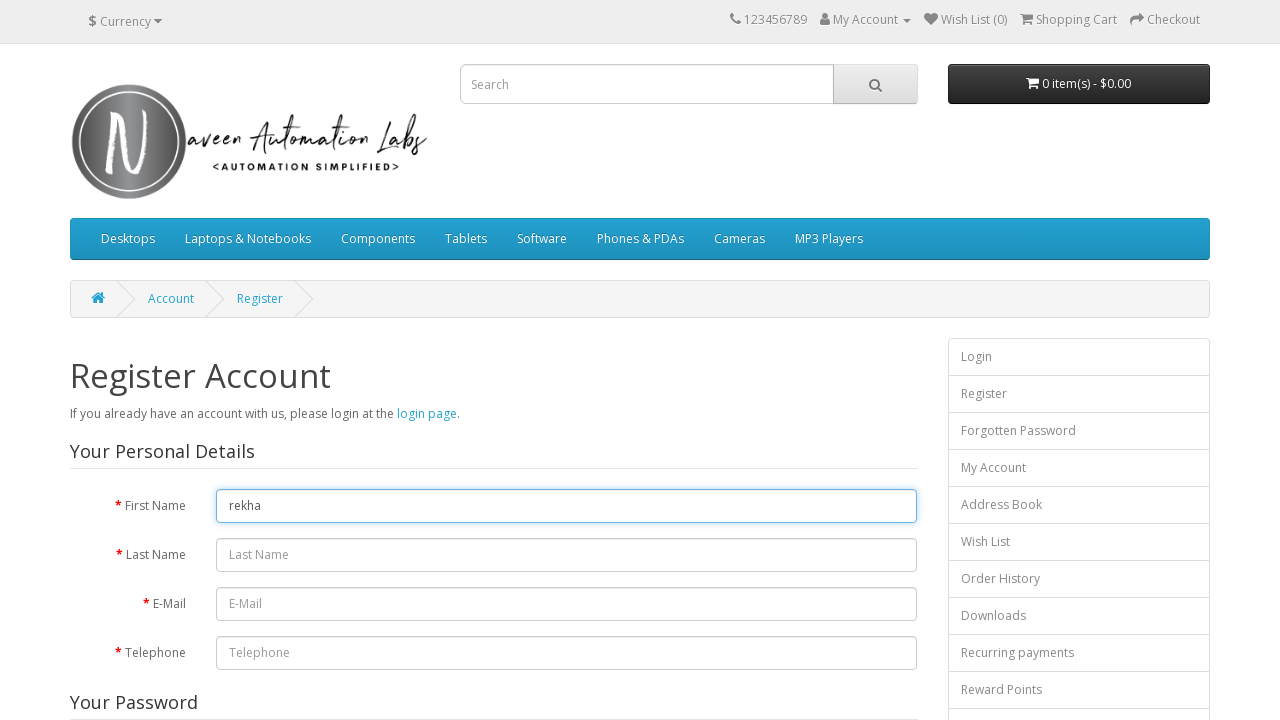

Filled last name field with 'Cheepu' on #input-lastname
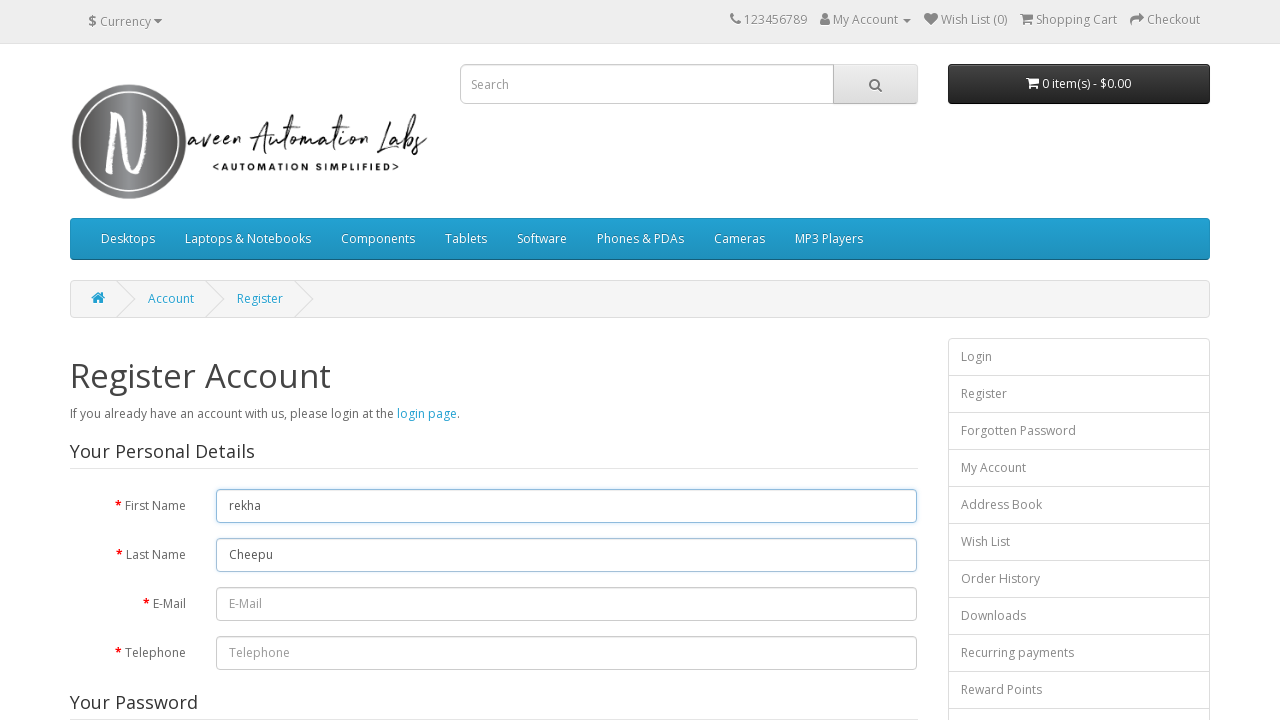

Filled email field with 'rekha123@gmail.com' on #input-email
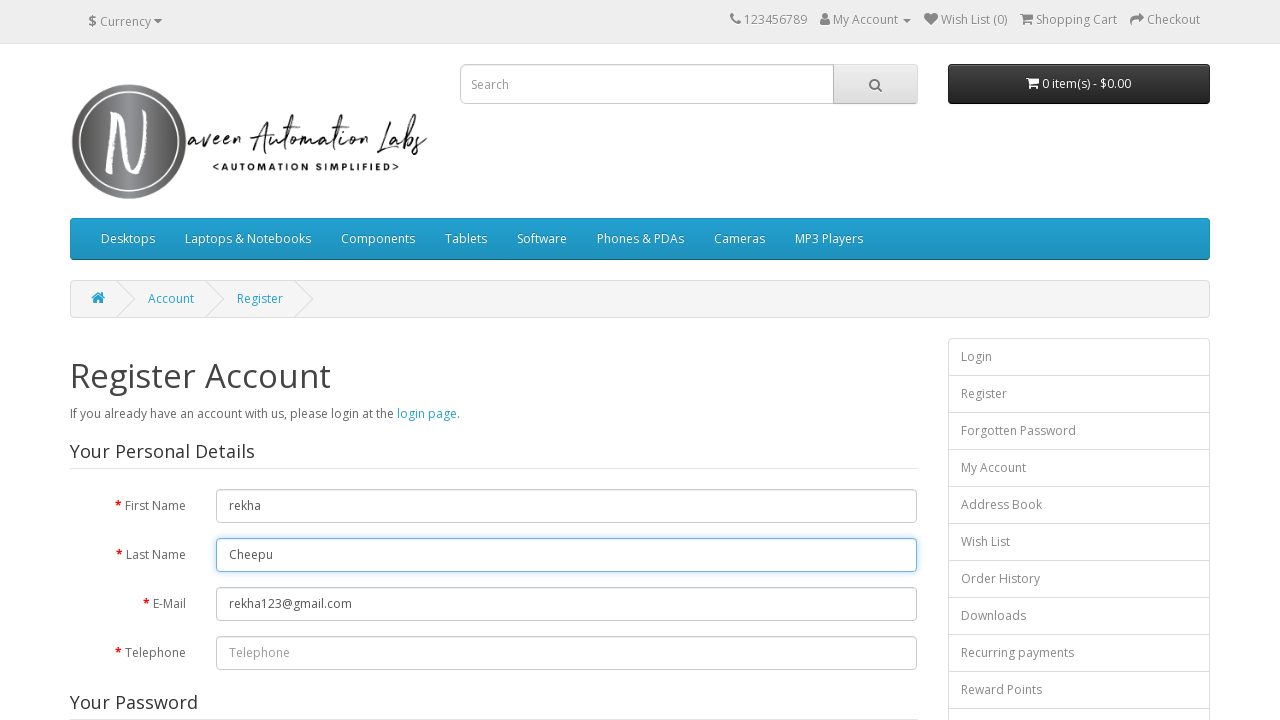

Filled telephone field with '0123456789' on #input-telephone
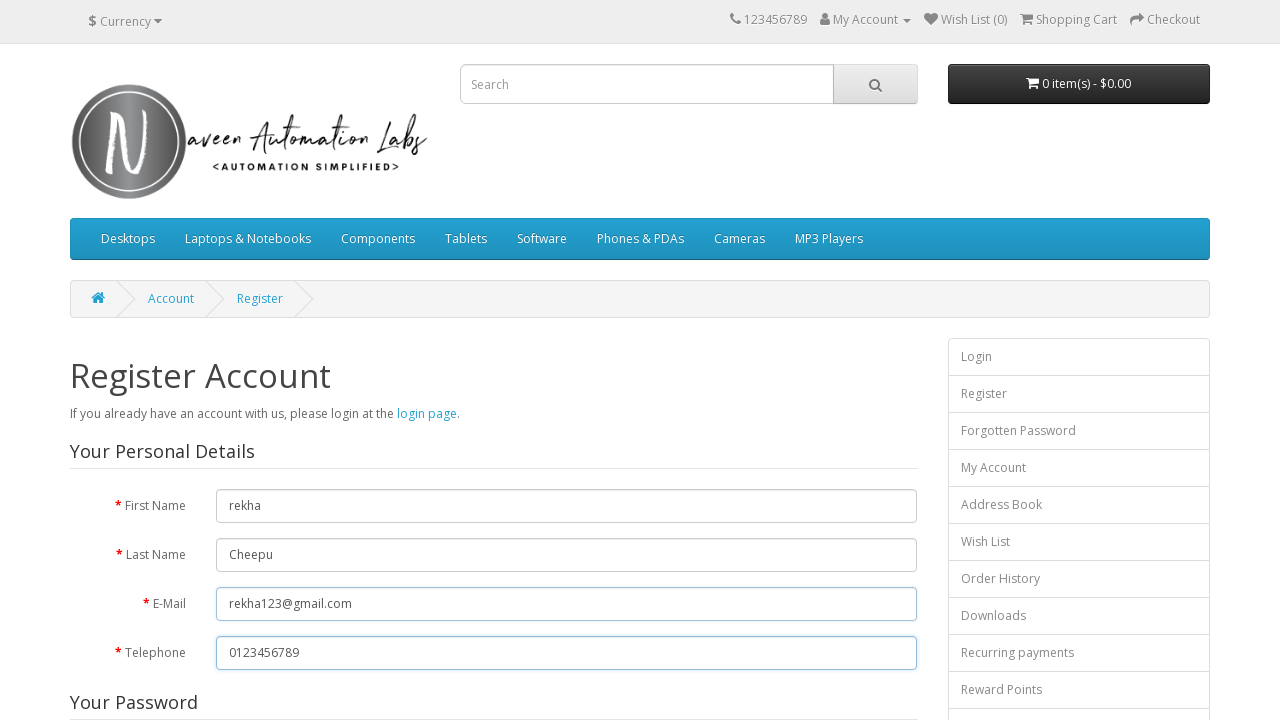

Filled password field with 'rekha123' on #input-password
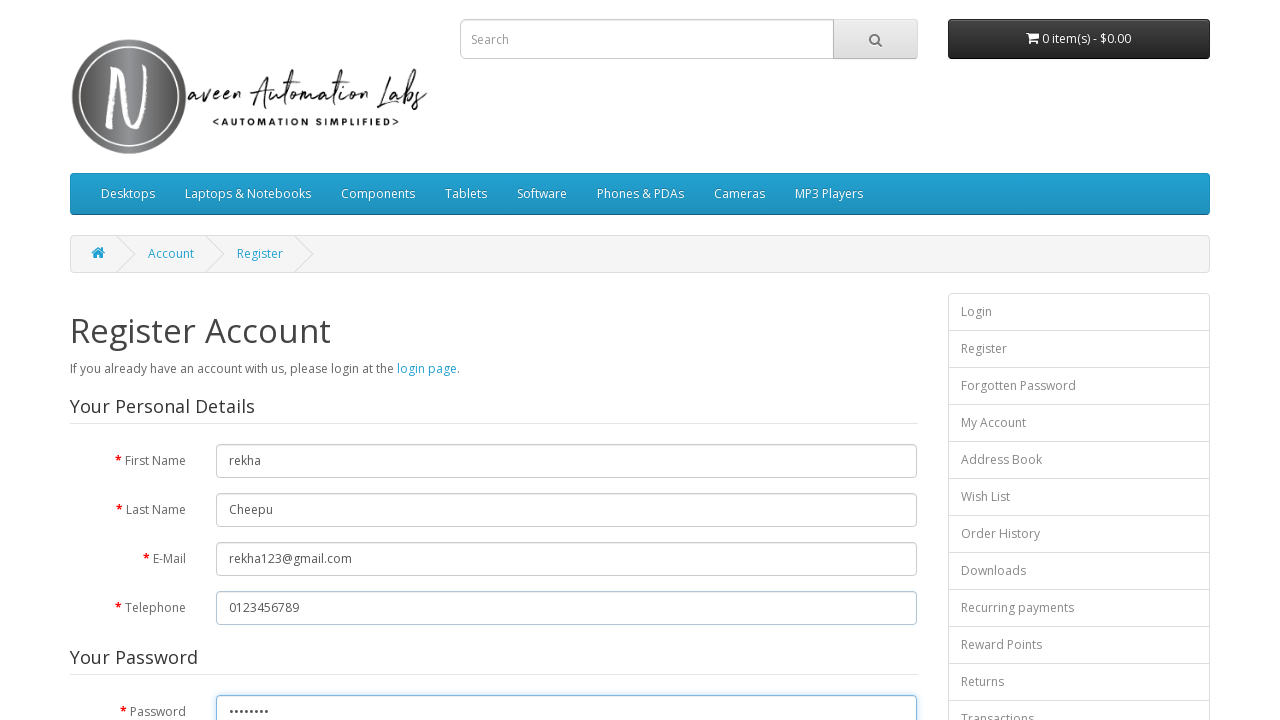

Filled confirm password field with 'rekha123' on #input-confirm
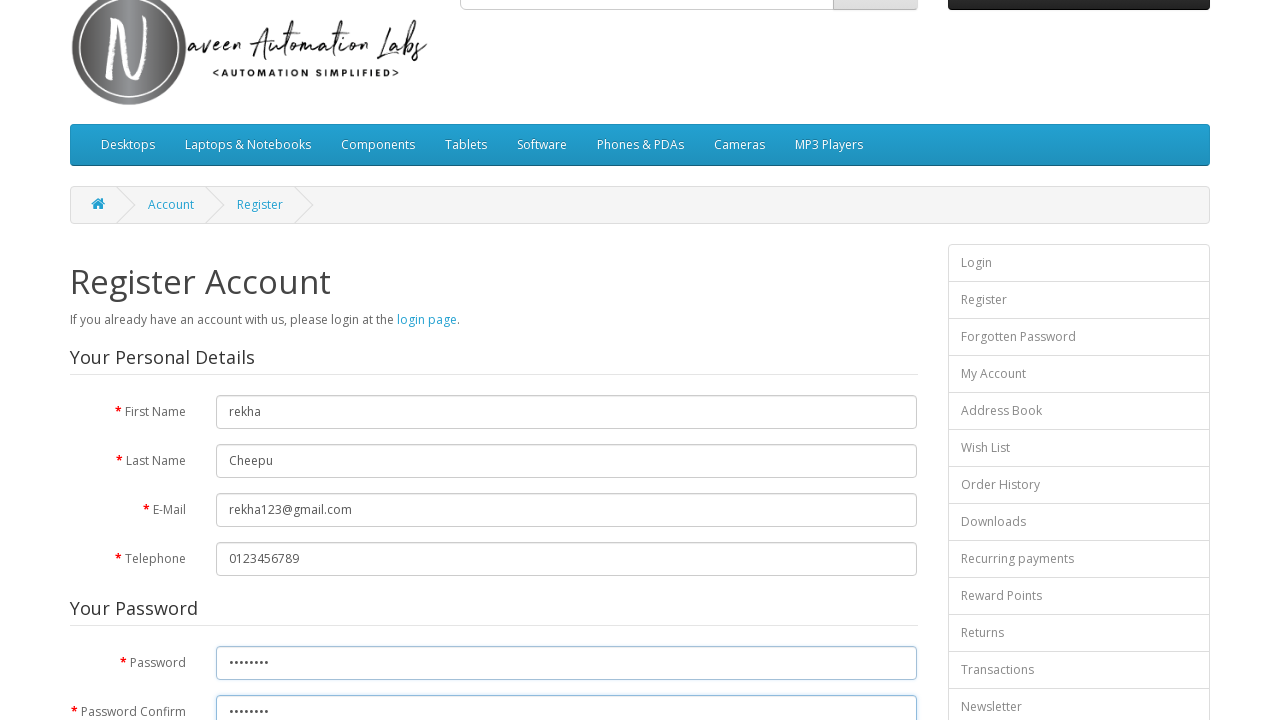

Clicked agree to terms checkbox at (825, 424) on input[name='agree']
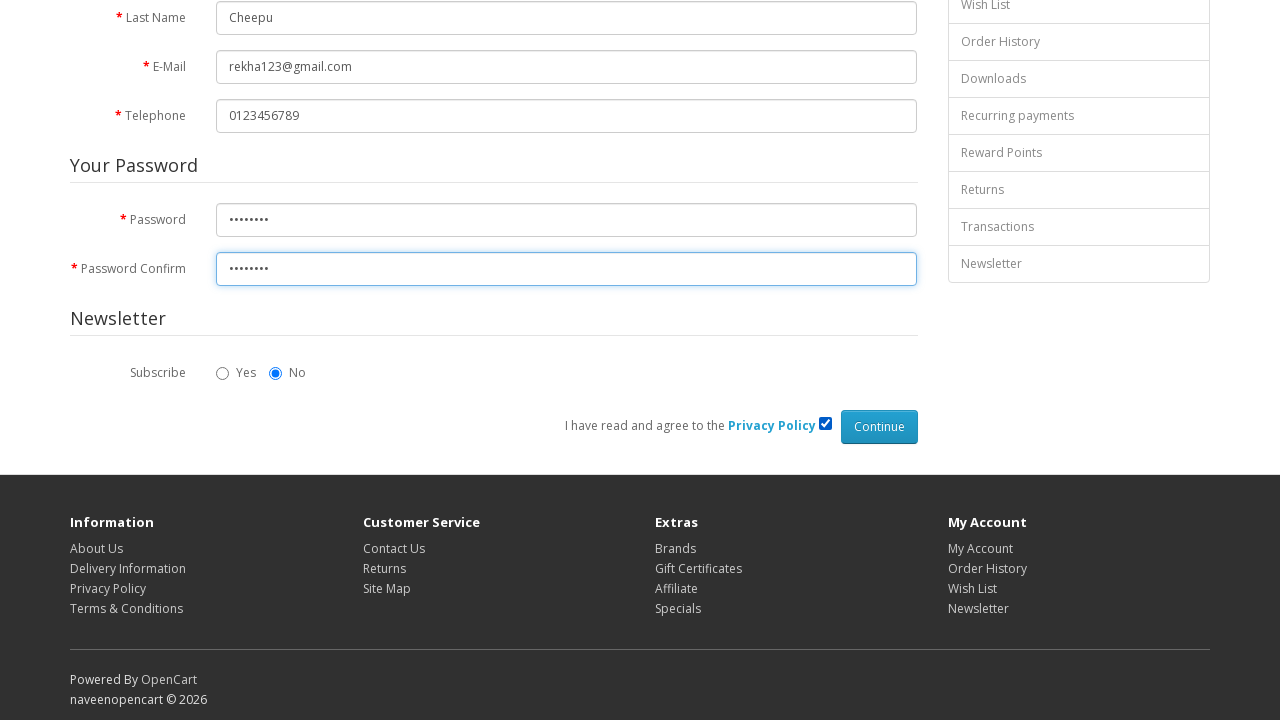

Clicked submit button to complete registration at (879, 427) on #content > form > div > div > input.btn.btn-primary
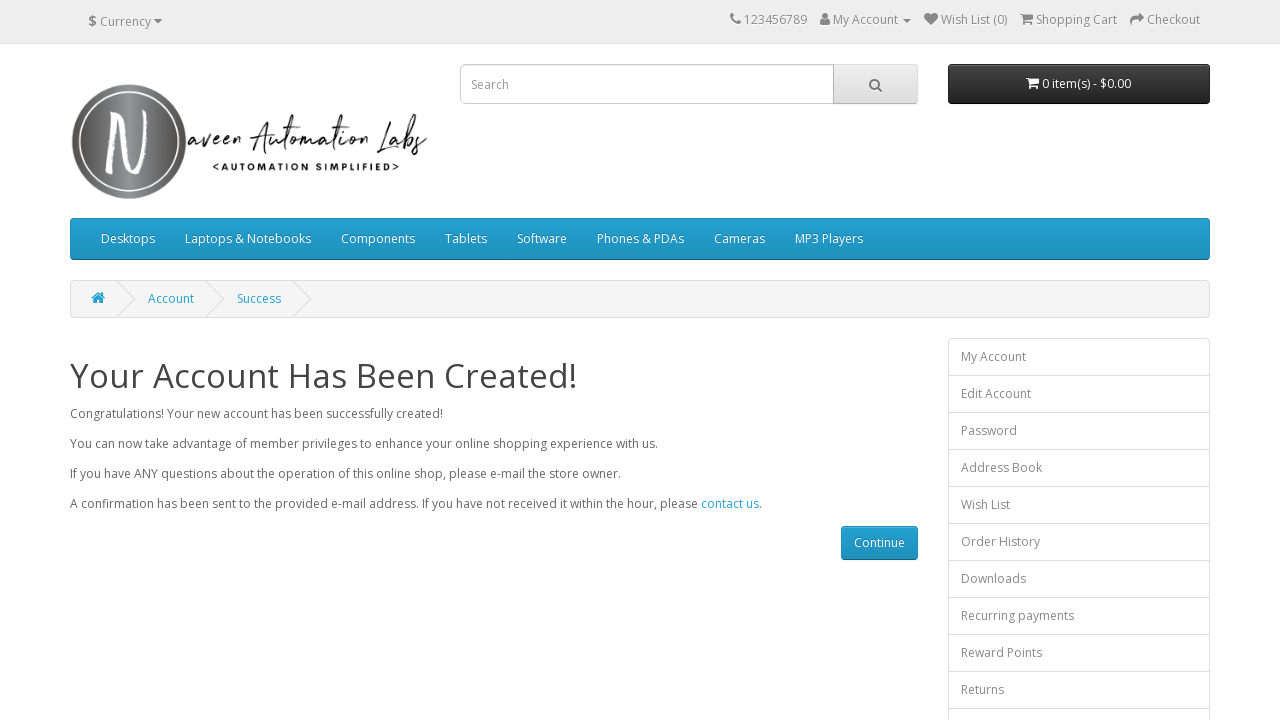

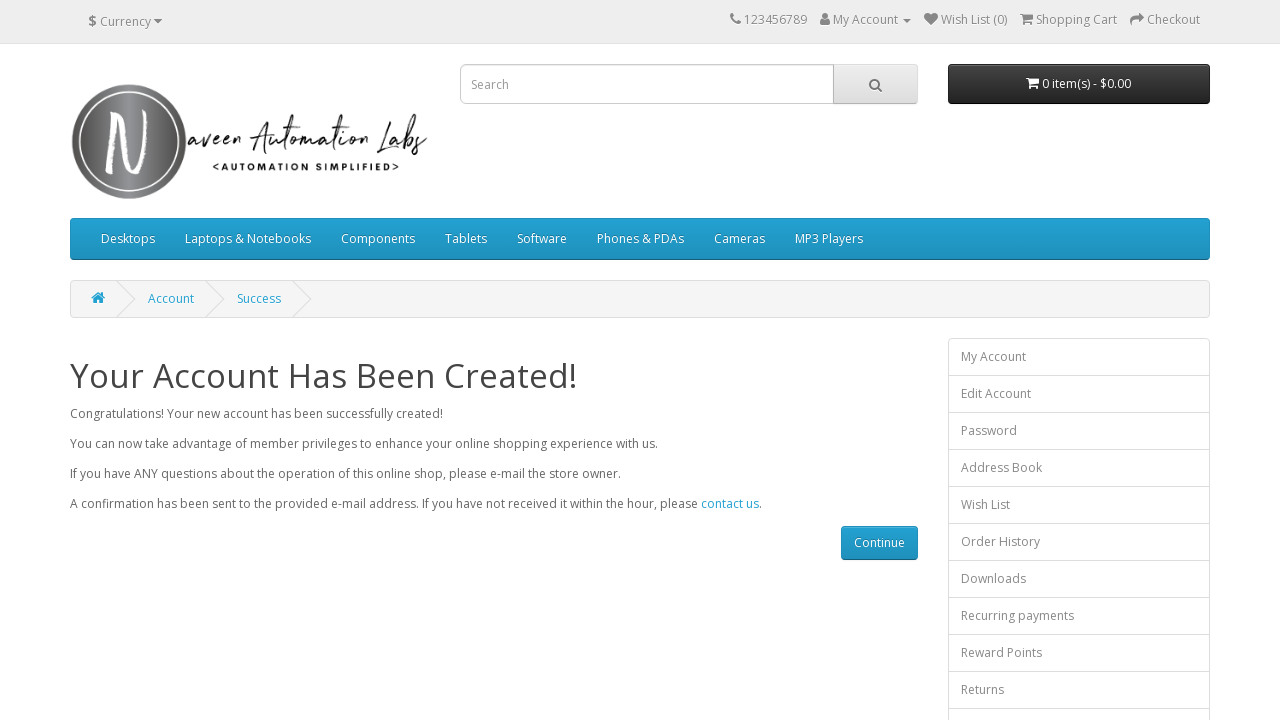